Tests file upload functionality by selecting a file using the file input element on the Heroku test application's upload page

Starting URL: https://the-internet.herokuapp.com/upload

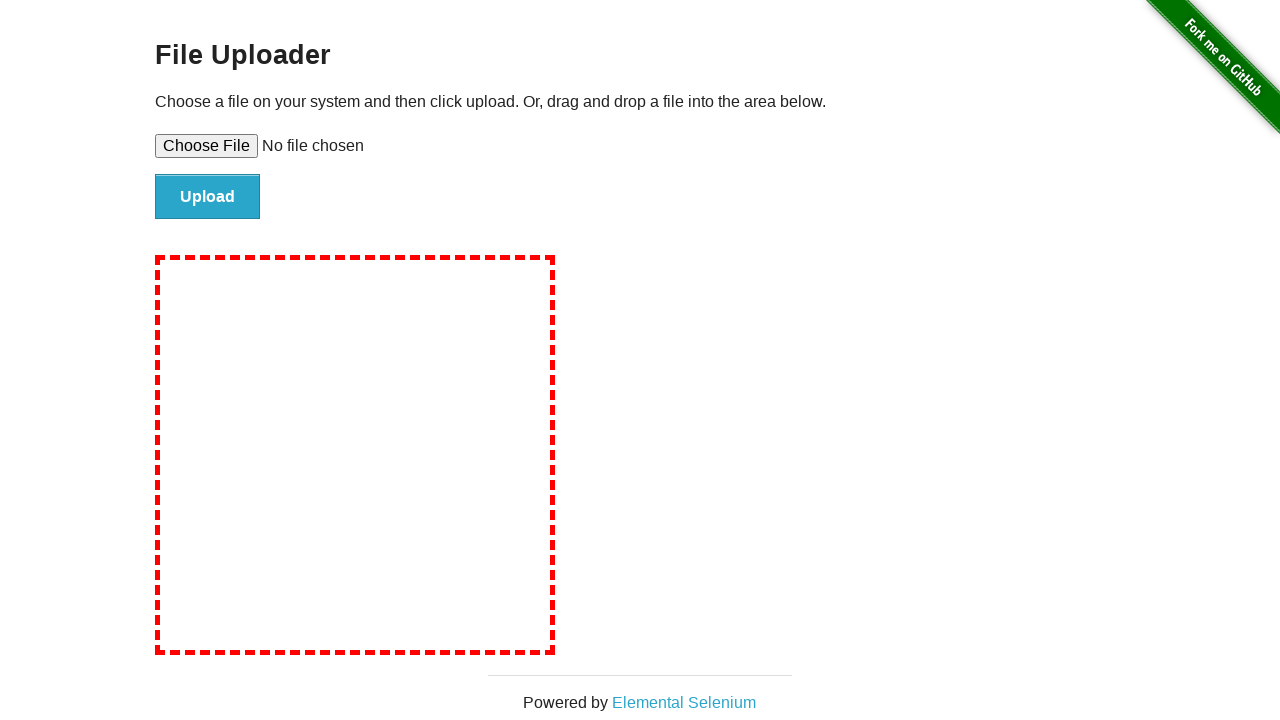

Created temporary test file for upload
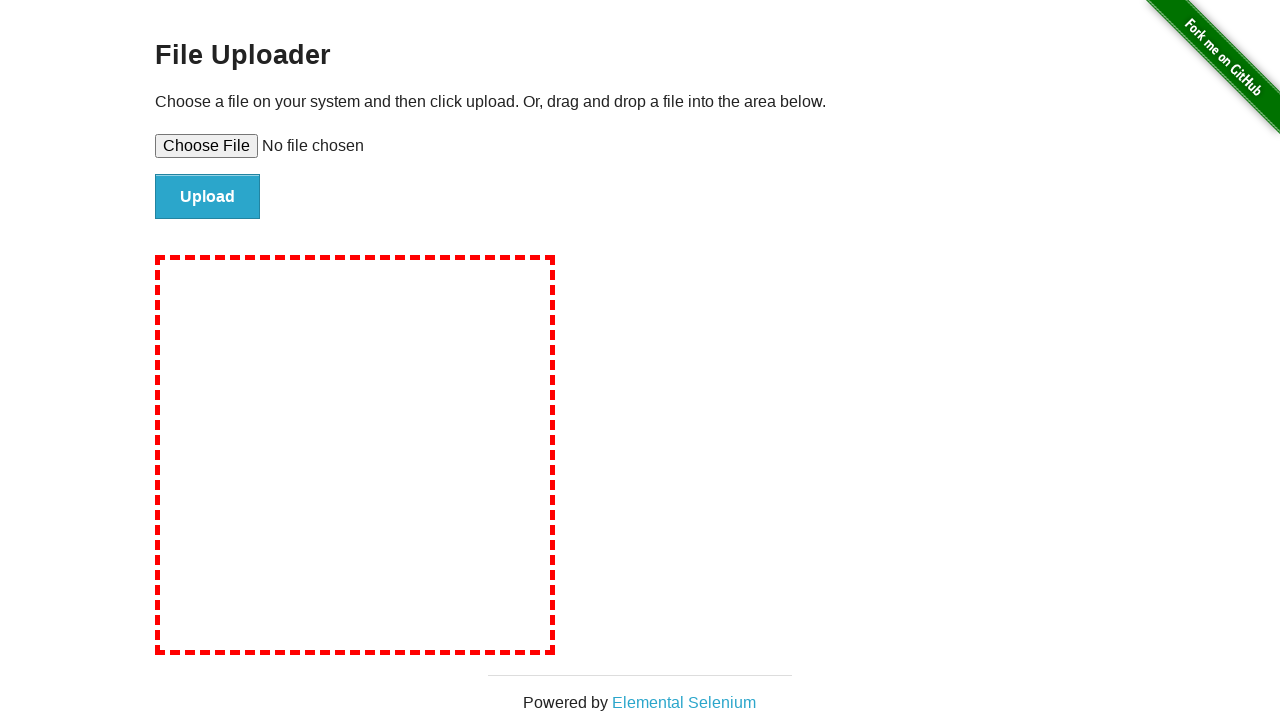

Selected test file using file input element
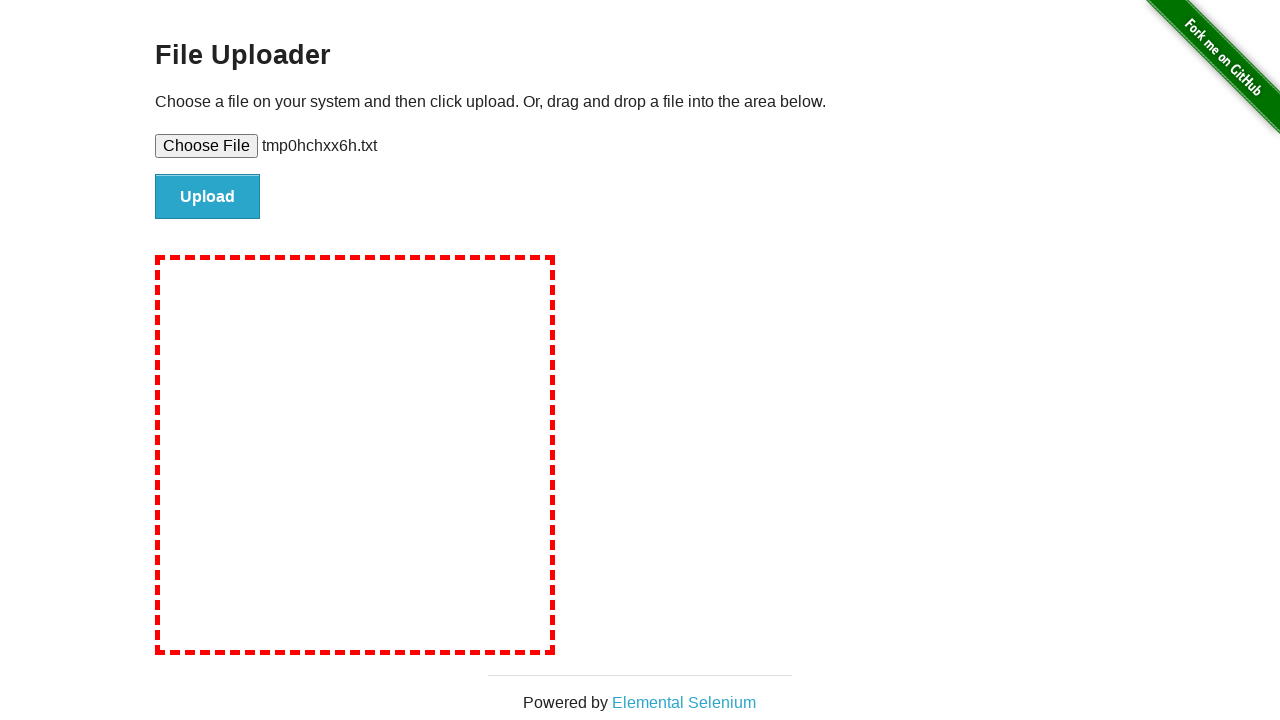

Waited for file selection to be processed
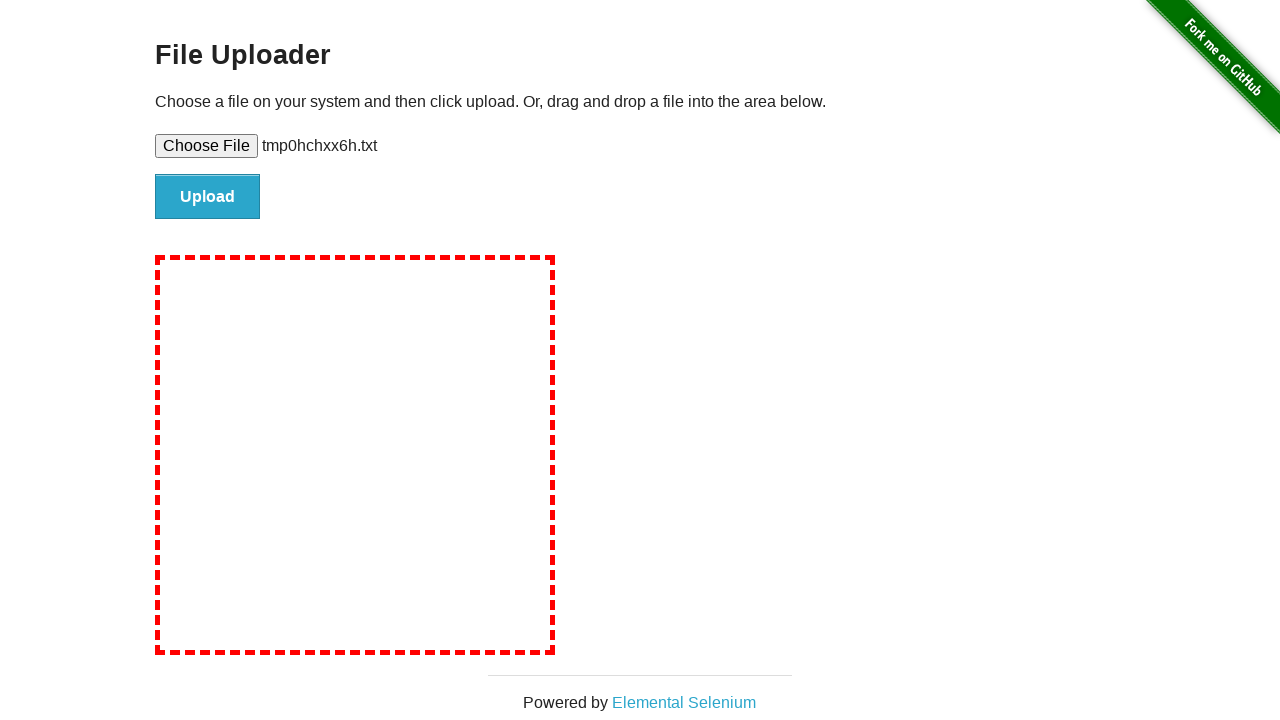

Cleaned up temporary test file
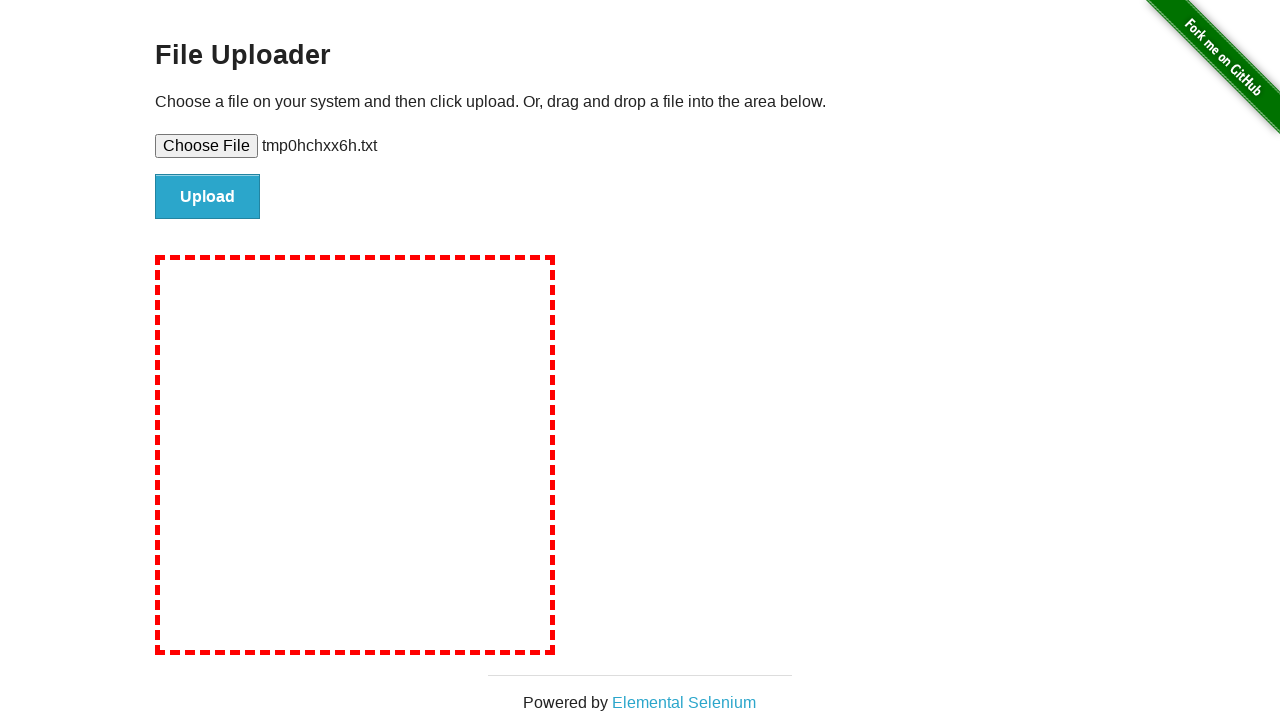

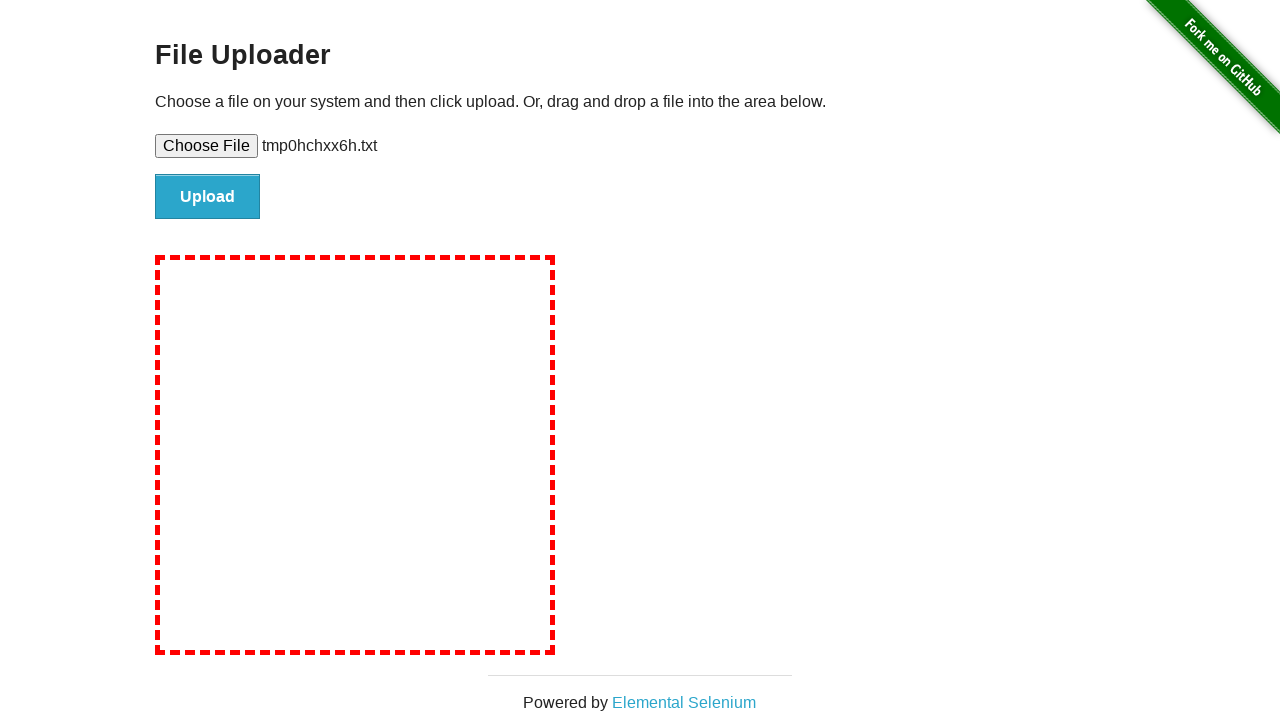